Tests filtering todos by clicking the Completed filter button

Starting URL: https://todomvc.com/examples/typescript-angular/#/

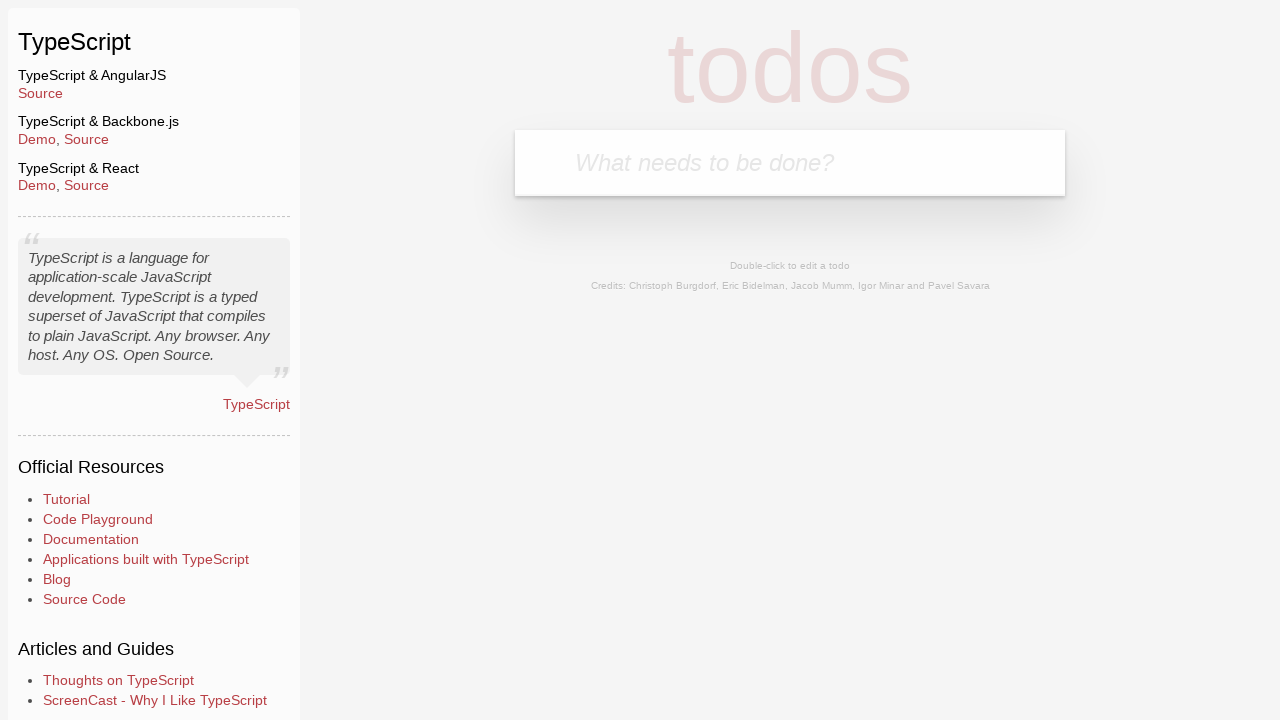

Filled new todo input with 'Example1' on input.new-todo
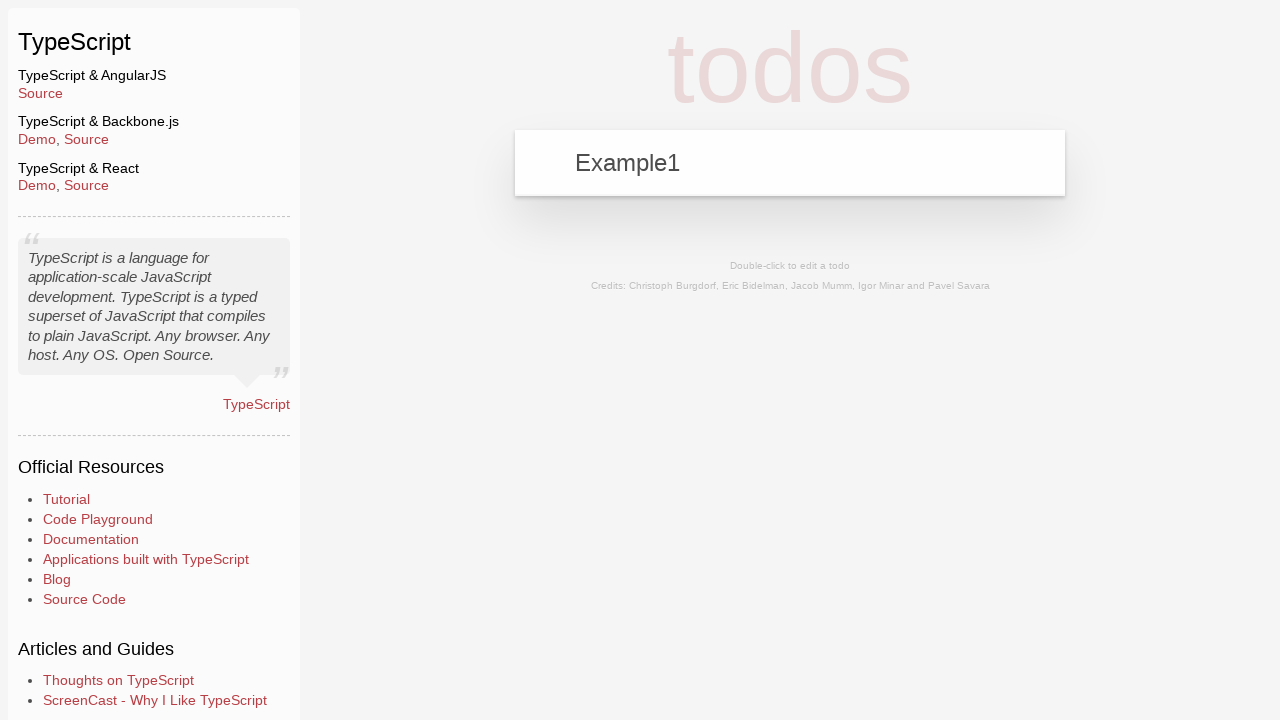

Pressed Enter to add first todo 'Example1' on input.new-todo
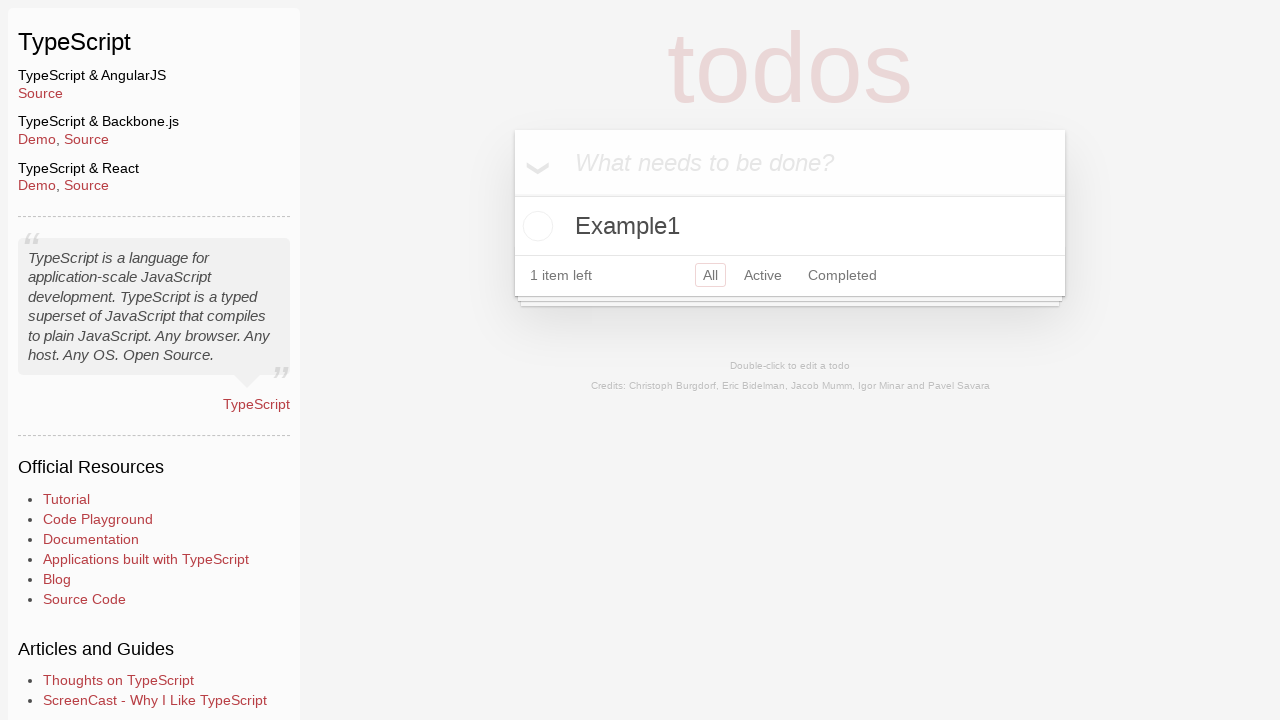

Filled new todo input with 'Example2' on input.new-todo
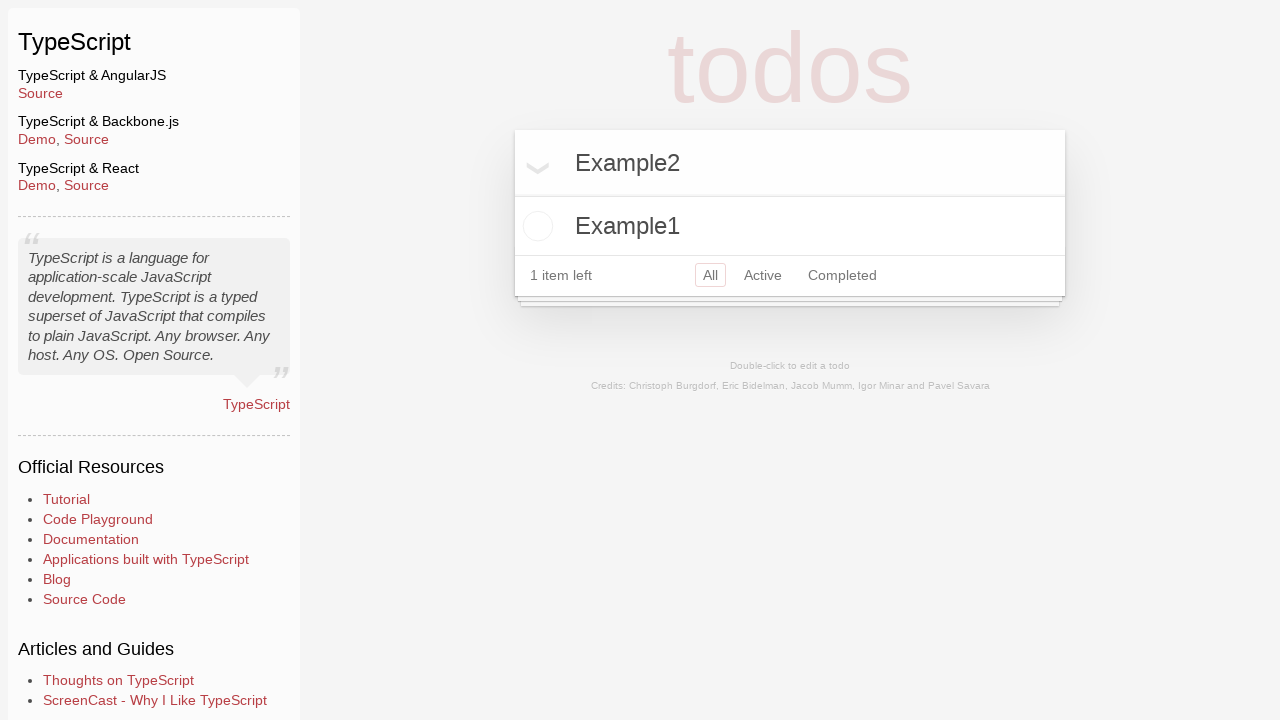

Pressed Enter to add second todo 'Example2' on input.new-todo
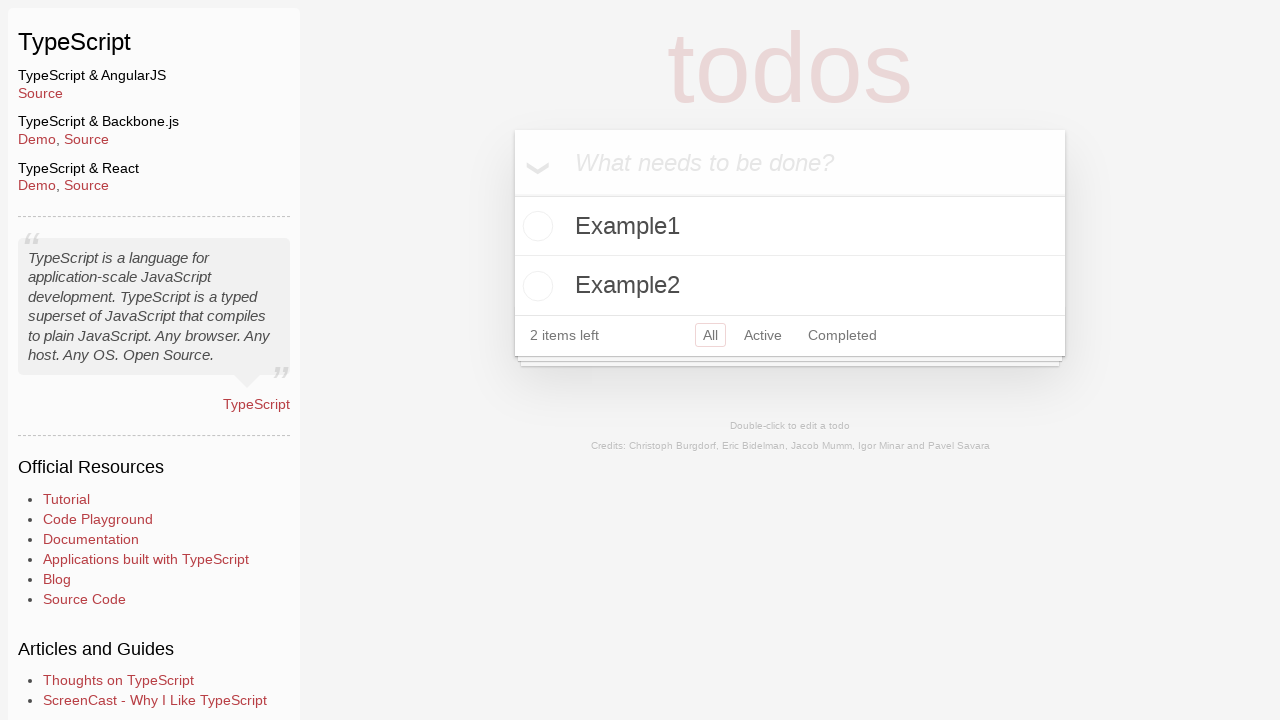

Clicked checkbox to mark 'Example2' as completed at (535, 286) on li:has-text('Example2') input.toggle
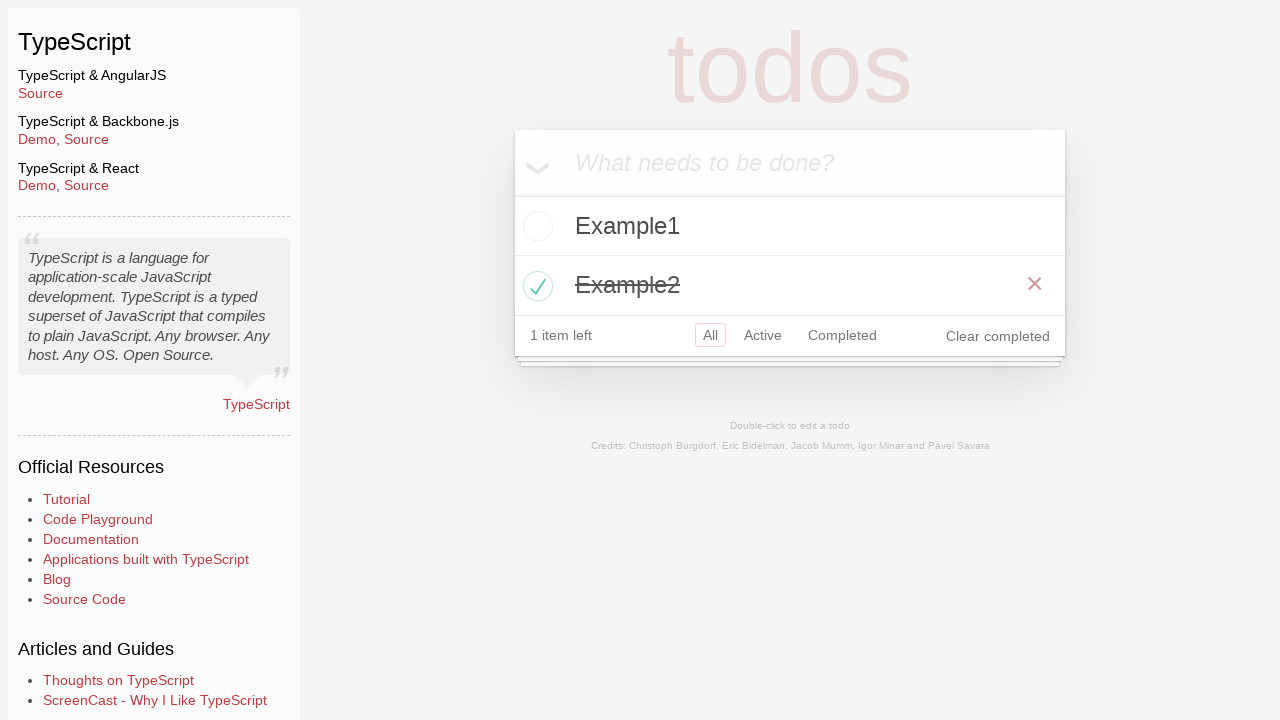

Clicked Completed filter button to show only completed todos at (842, 335) on a:has-text('Completed')
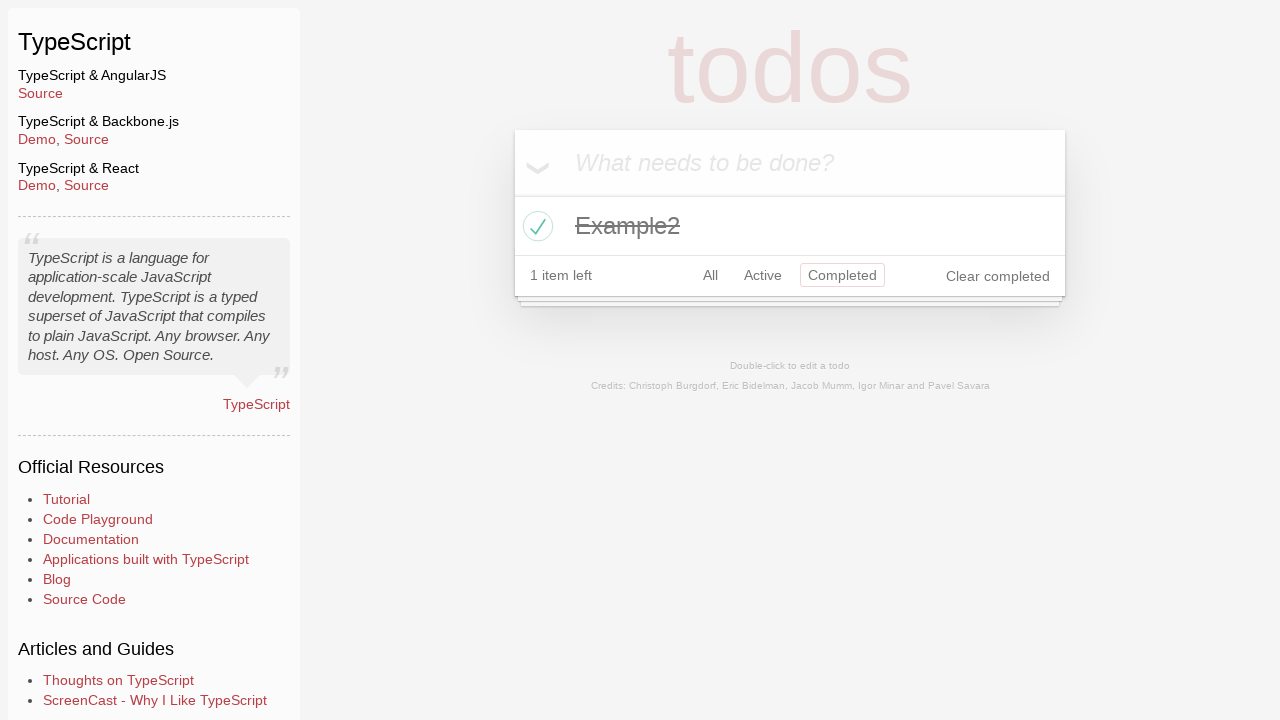

Verified that 'Example2' is visible after filtering by completed status
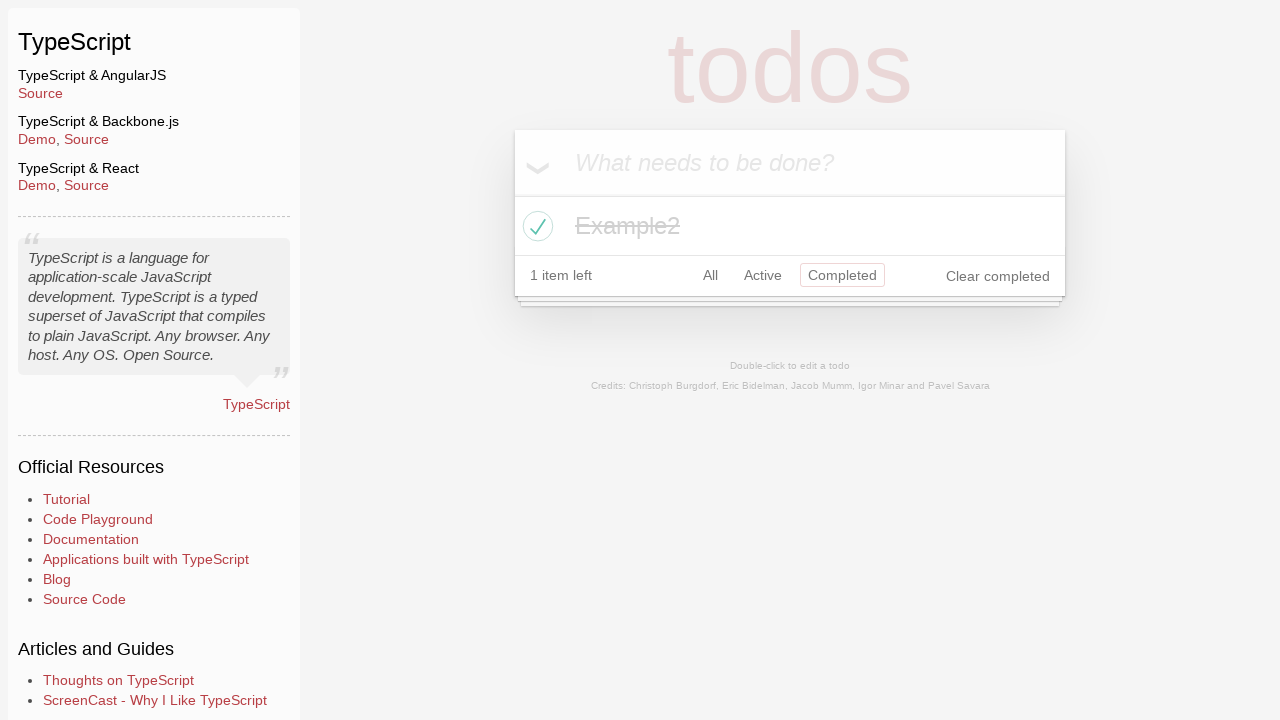

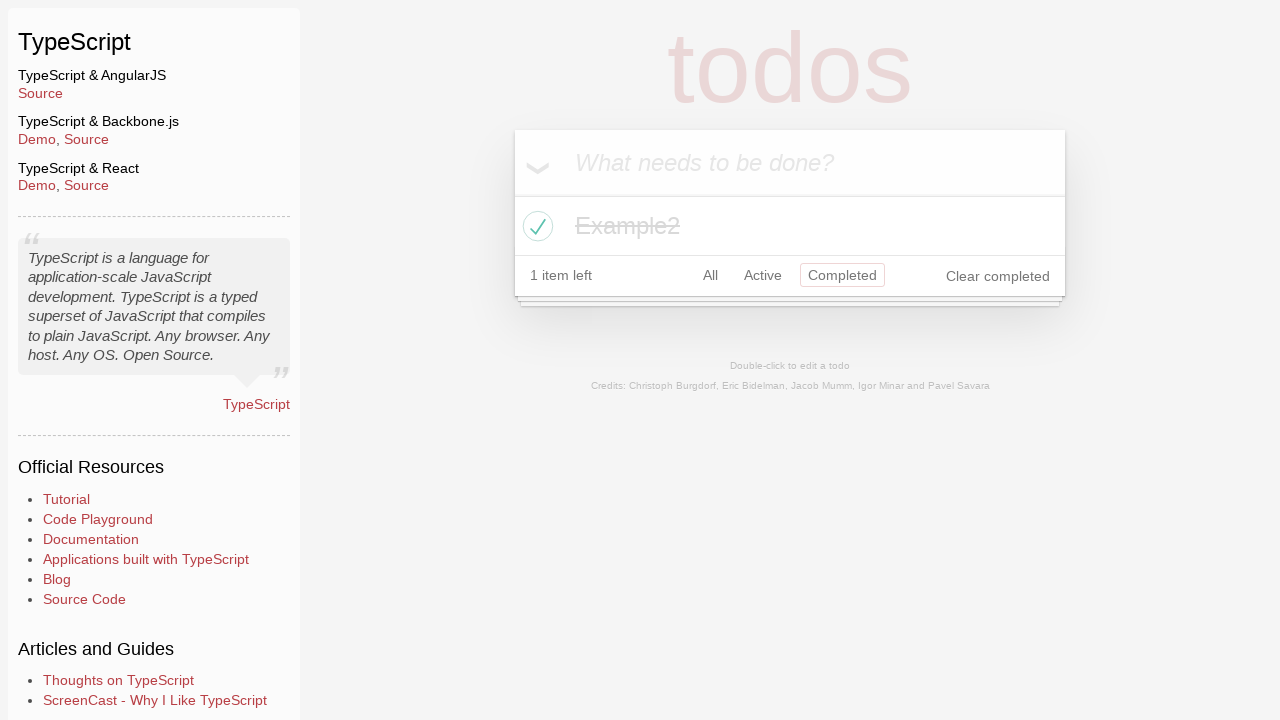